Tests drag and drop functionality by dragging a draggable element 100 pixels in both x and y directions on the jQuery UI demo page

Starting URL: https://jqueryui.com/draggable

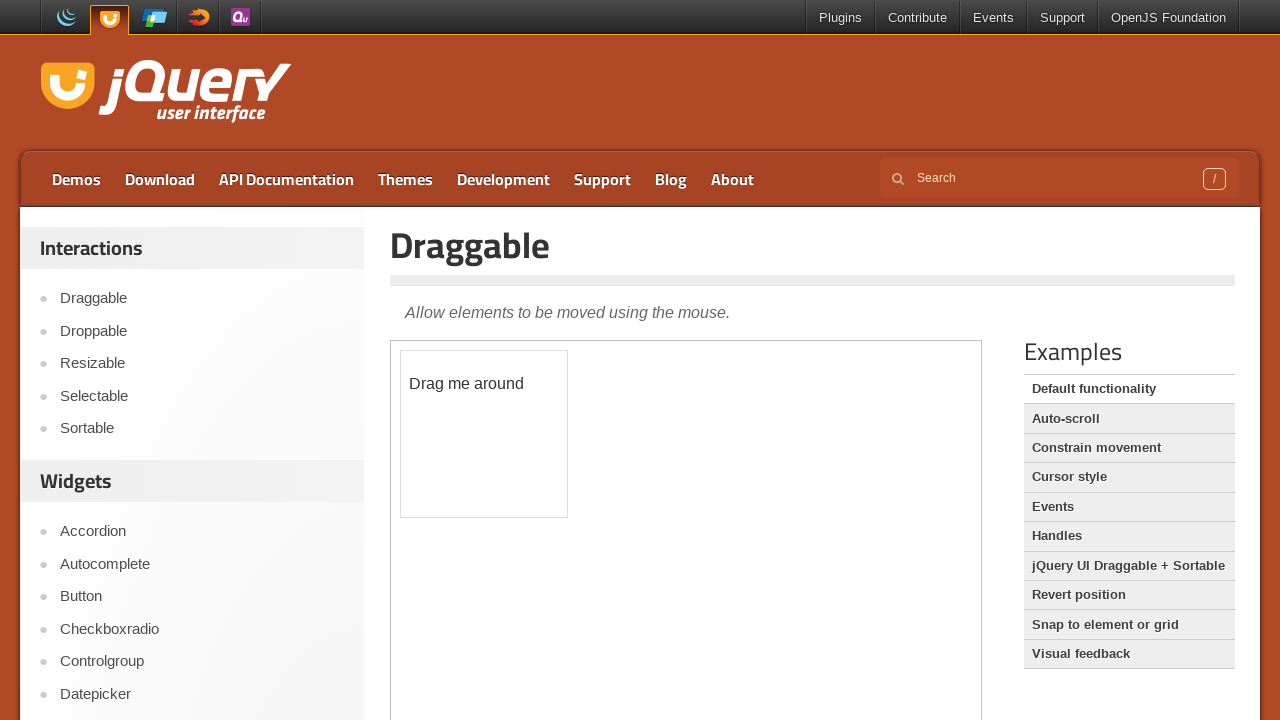

Located the iframe containing the draggable element
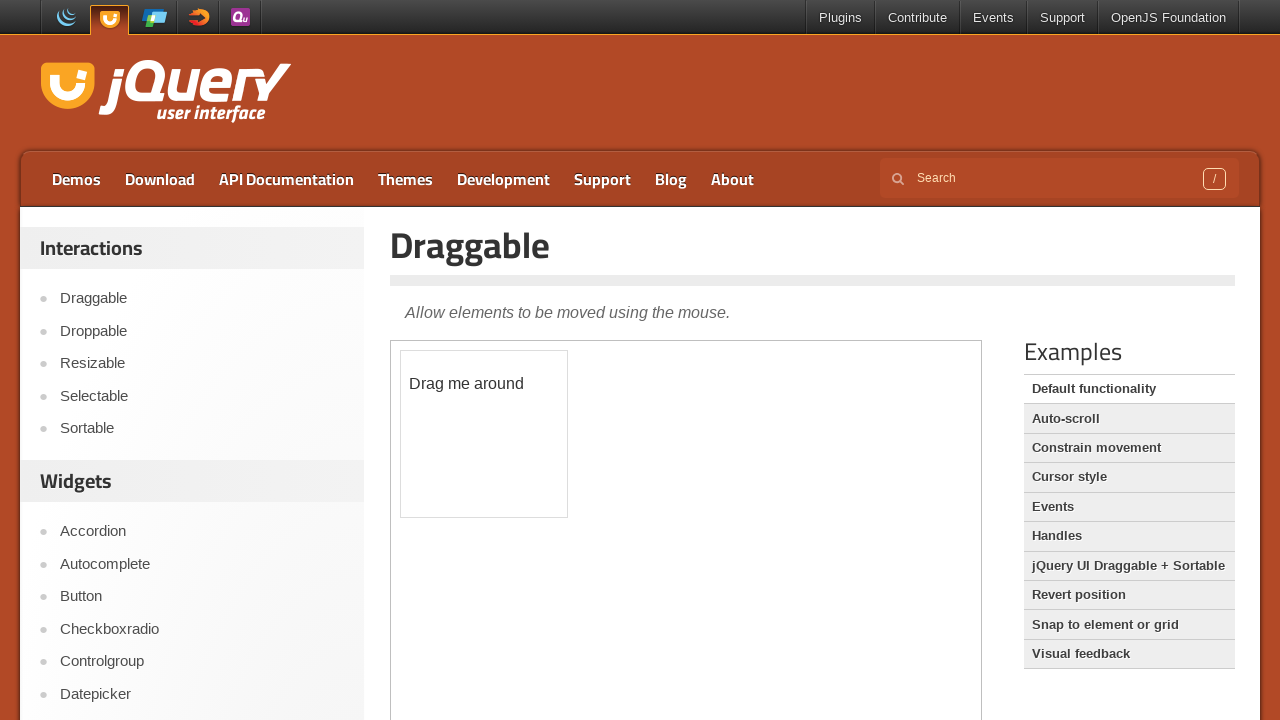

Located the draggable element with id 'draggable'
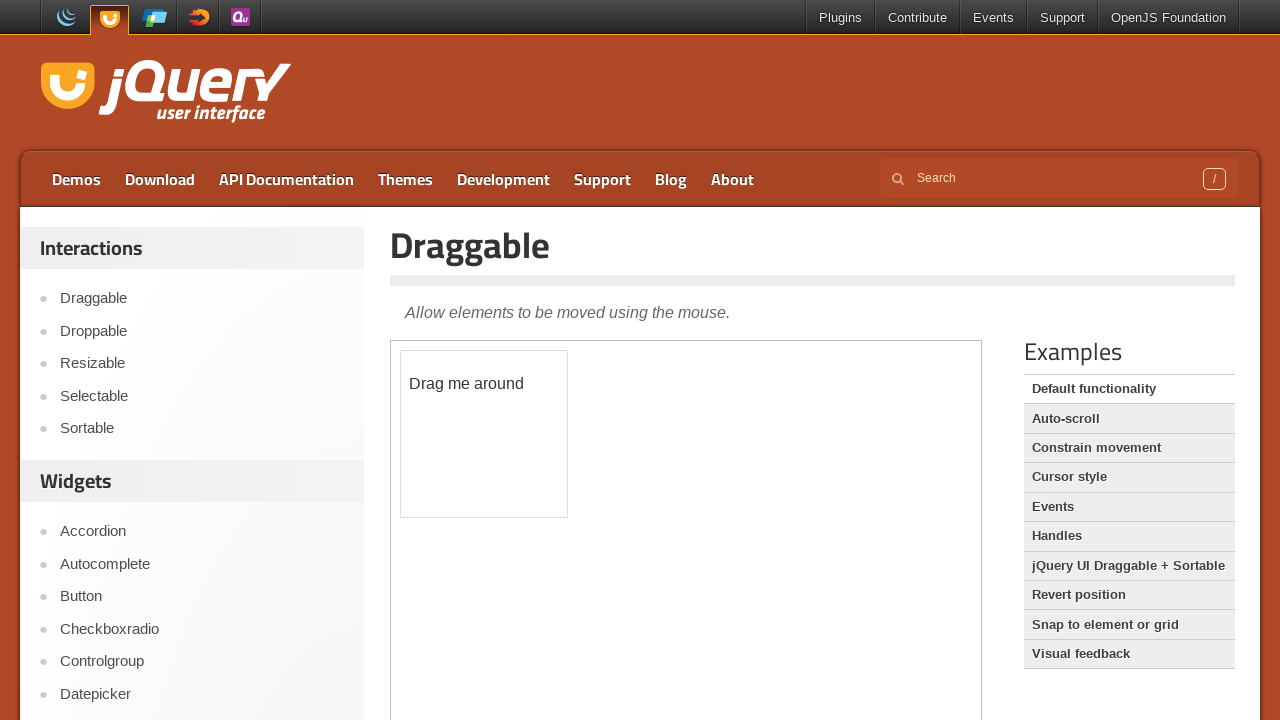

Draggable element is now visible
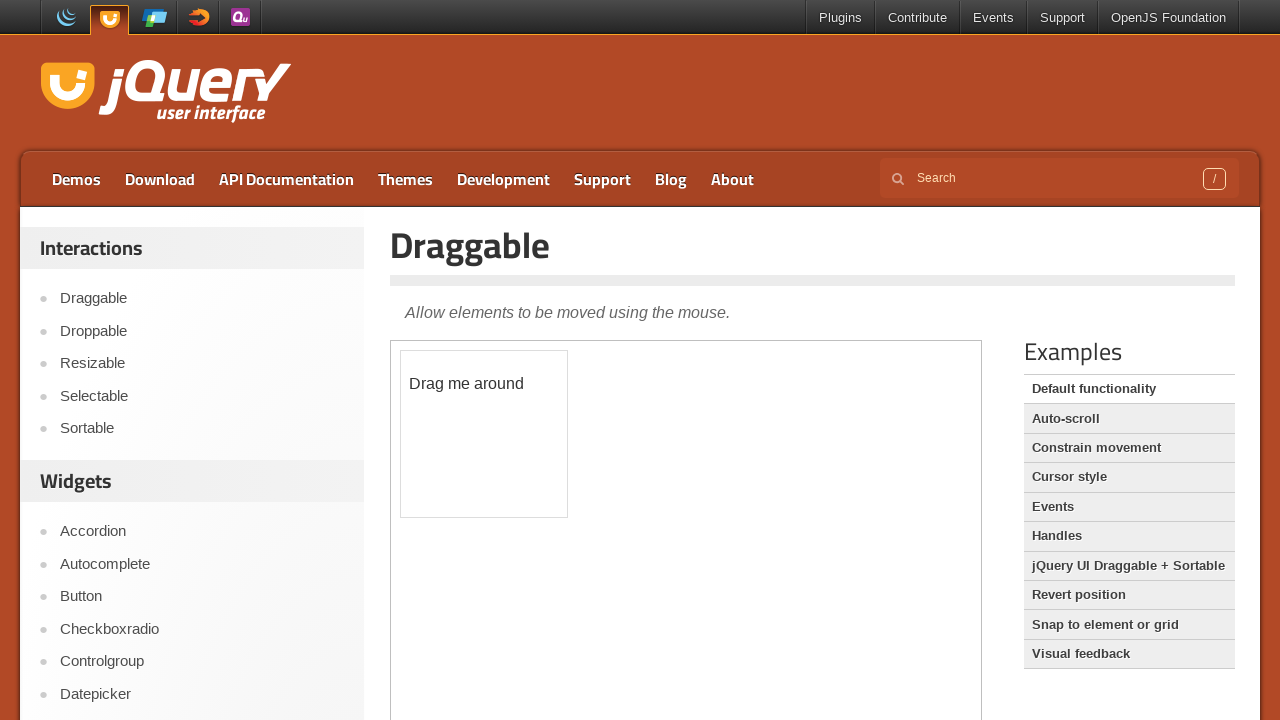

Dragged the element 100 pixels right and 100 pixels down at (501, 451)
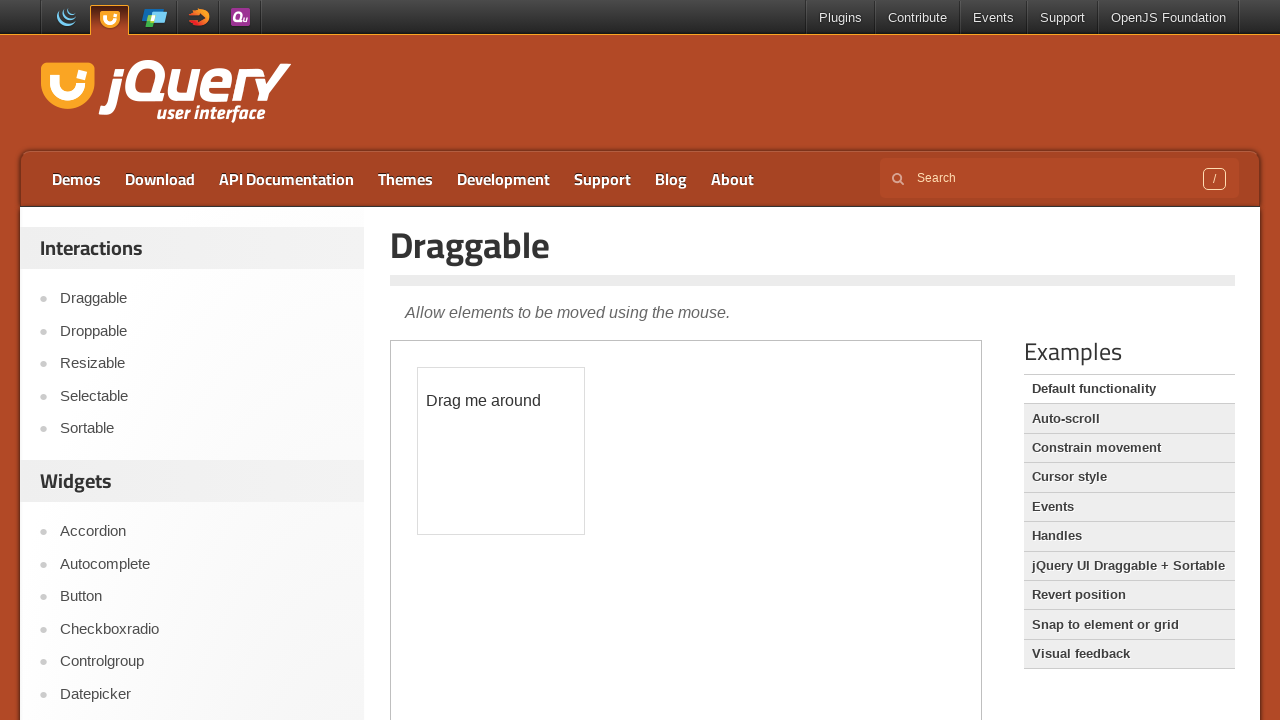

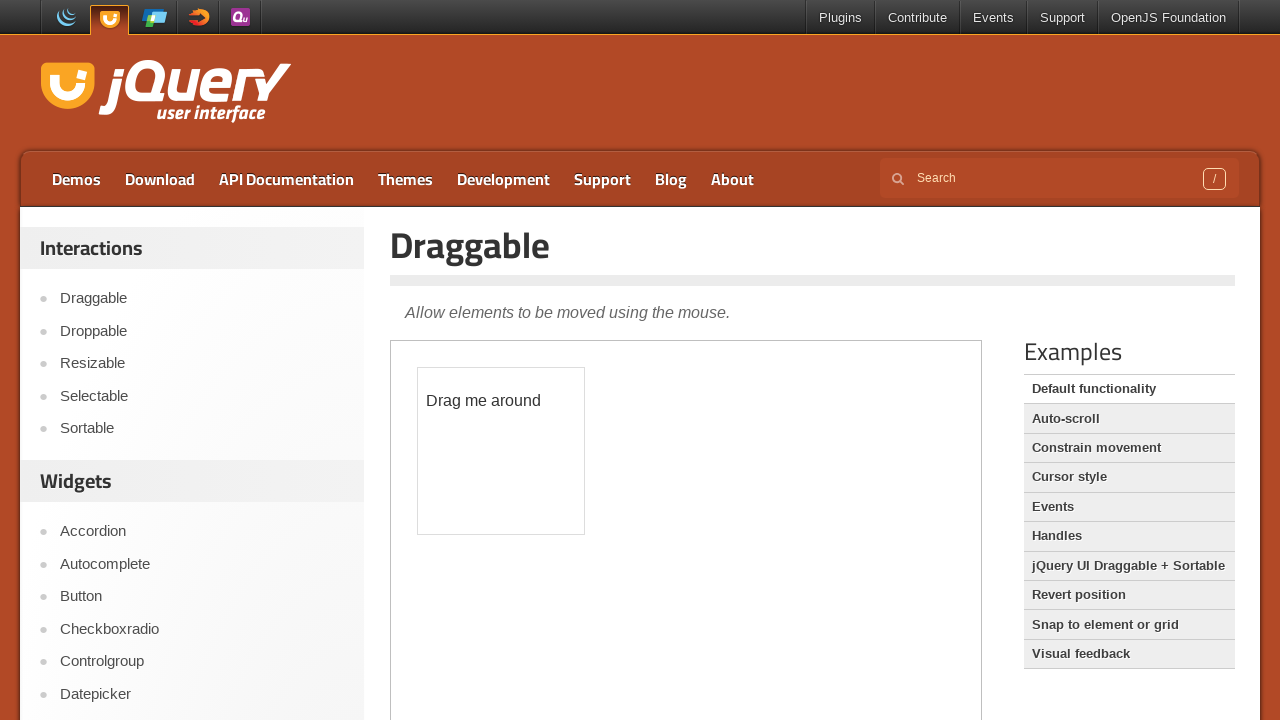